Tests checkbox selection, radio button clicking, and element visibility toggling on an automation practice page by selecting a specific checkbox, clicking a radio button, and hiding a text box.

Starting URL: https://rahulshettyacademy.com/AutomationPractice/

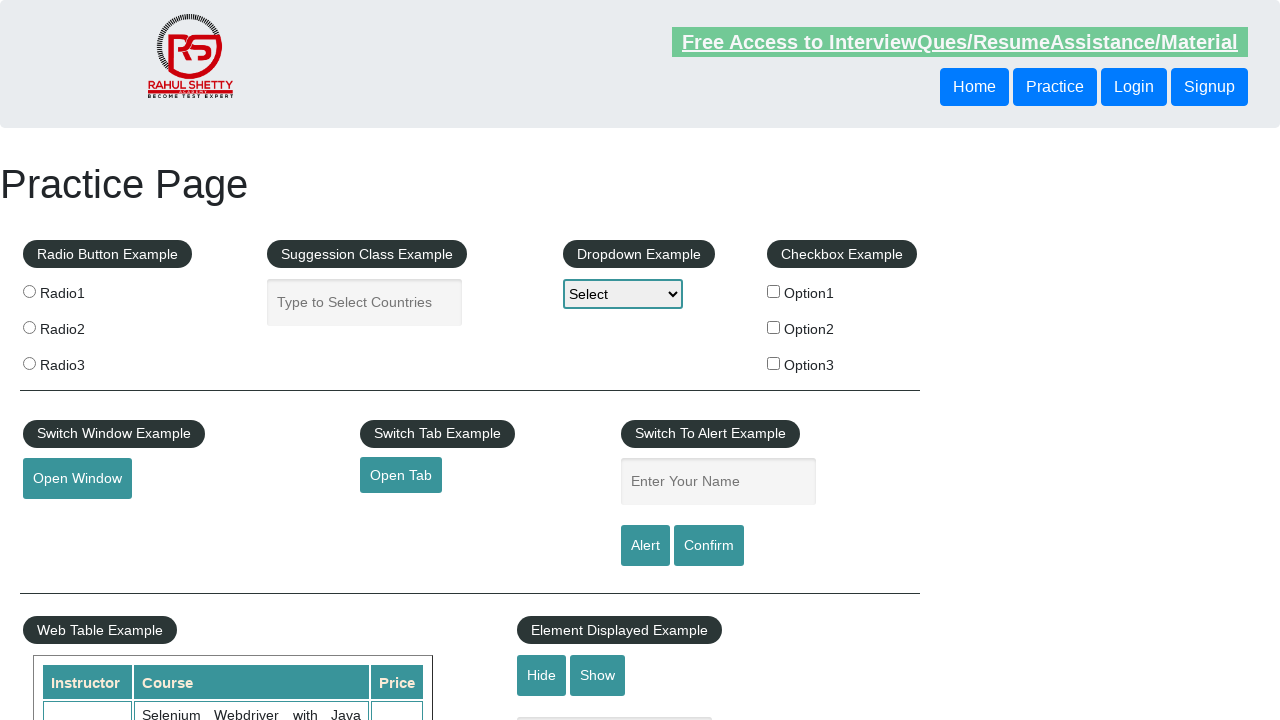

Retrieved all checkbox elements from the page
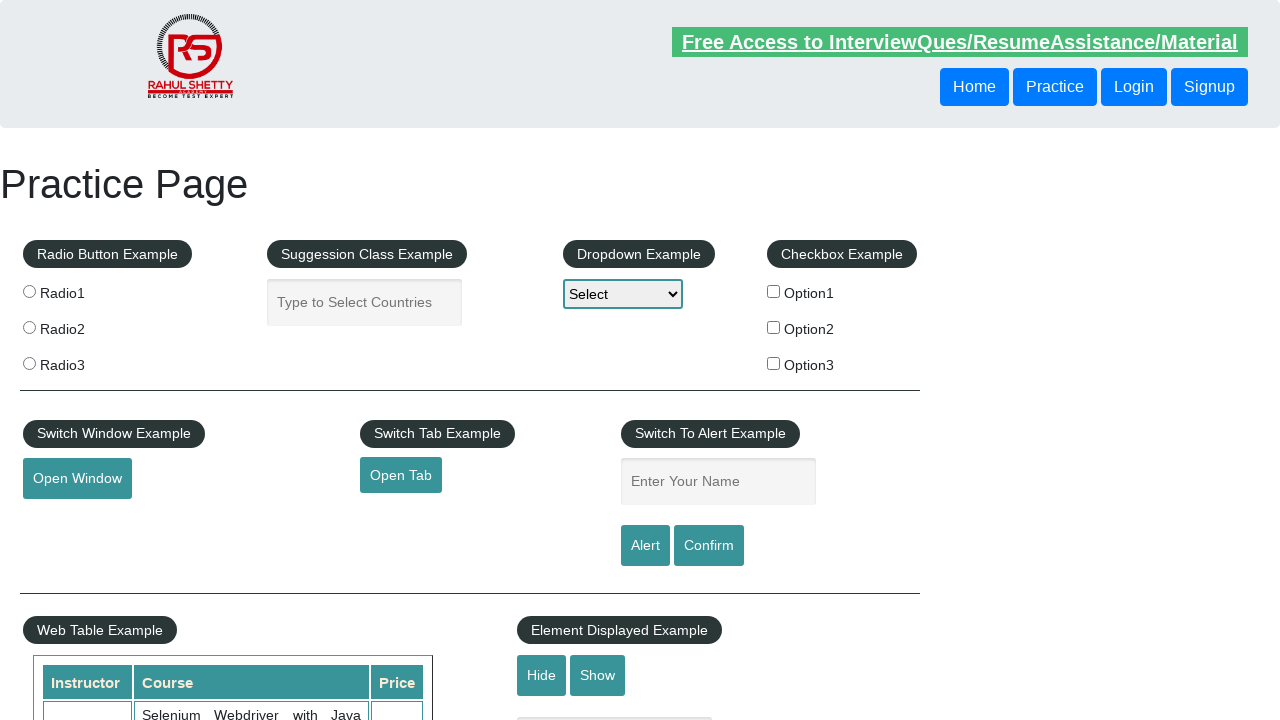

Selected checkbox with value 'option2' at (774, 327) on xpath=//input[@type='checkbox'] >> nth=1
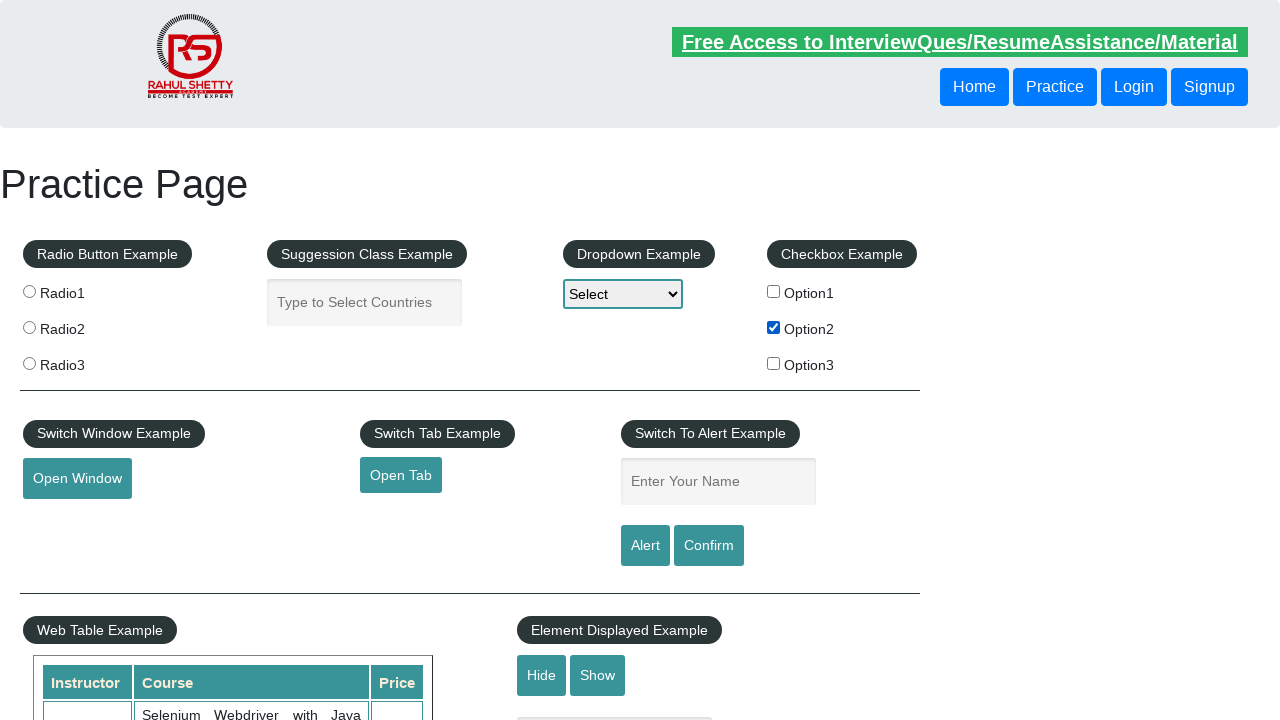

Clicked radio button with value 'radio3' at (29, 363) on input[value='radio3']
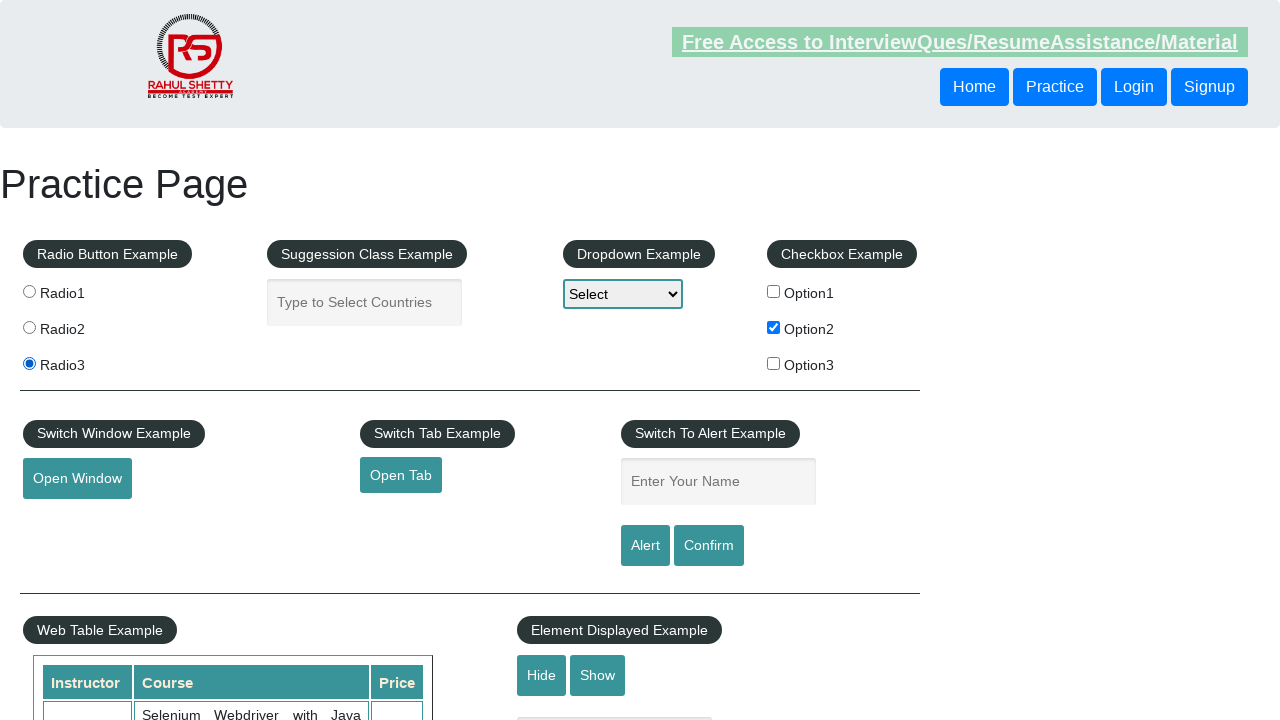

Clicked hide button to hide the text box at (542, 675) on #hide-textbox
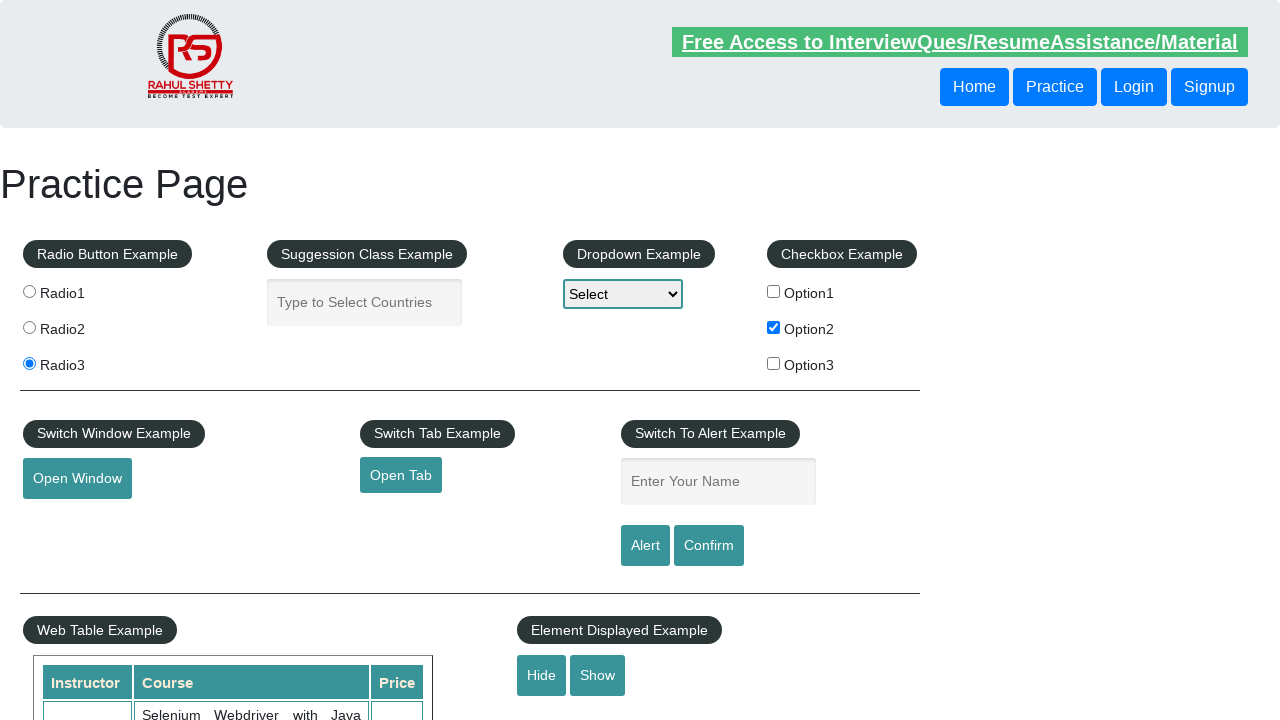

Confirmed text box element is hidden
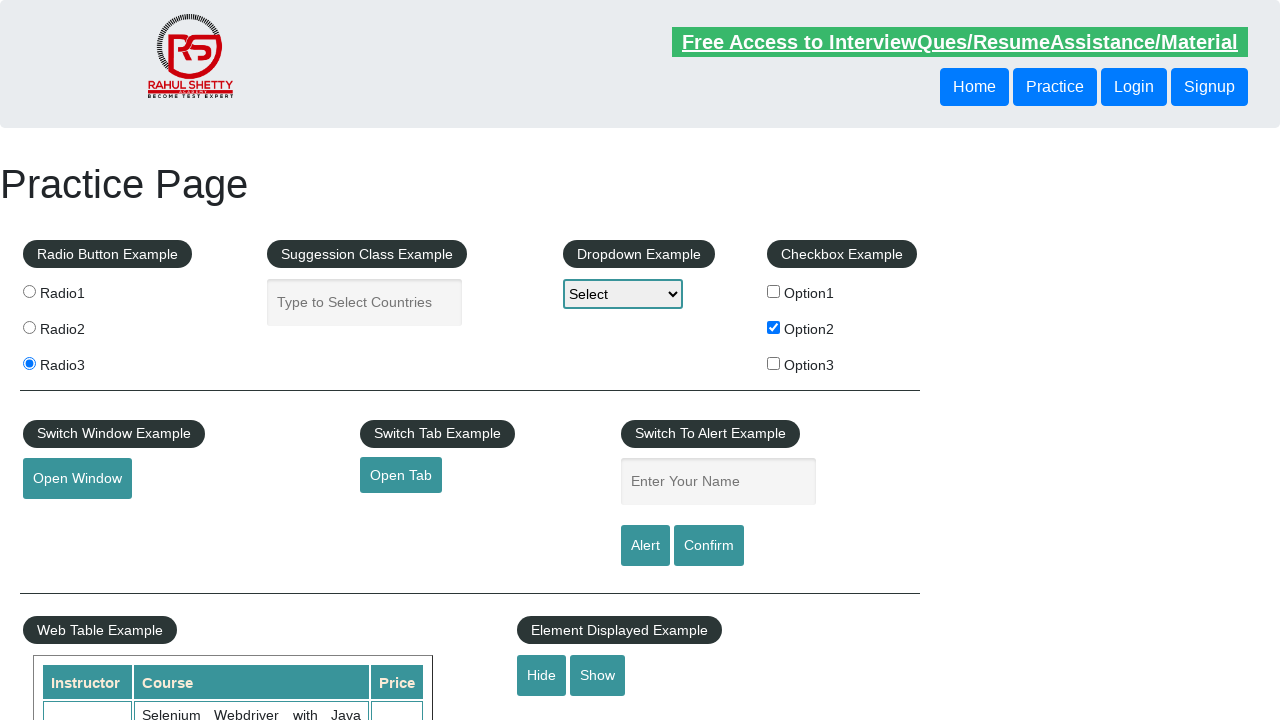

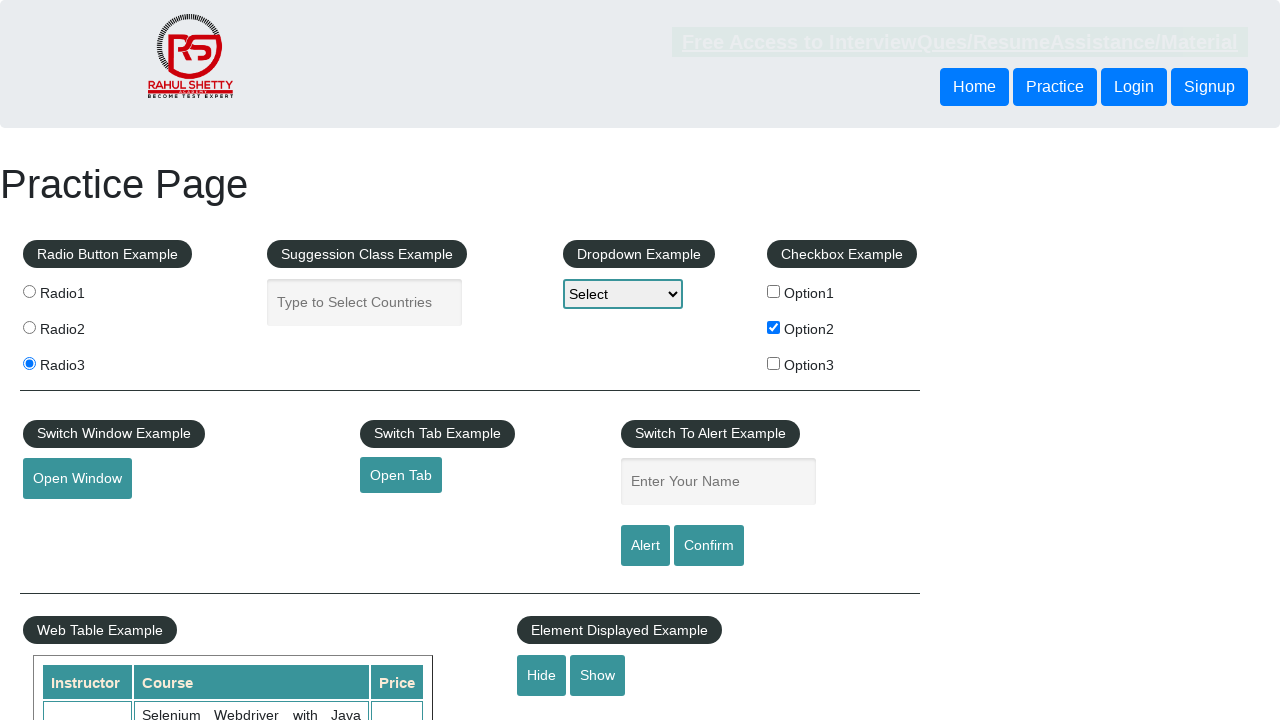